Tests SauceDemo e-commerce site by logging in with demo credentials, selecting a product, adding it to cart, and verifying the cart contents match the selected product details

Starting URL: https://www.saucedemo.com/

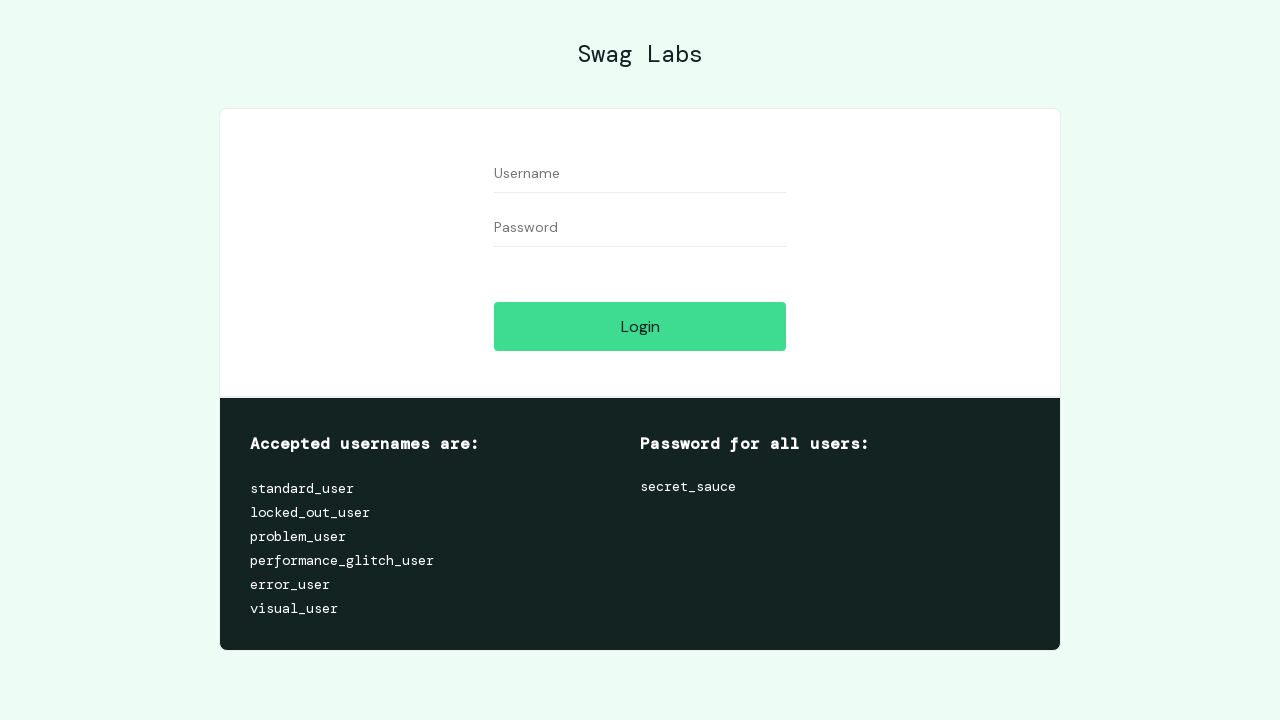

Filled username field with 'standard_user' on #user-name
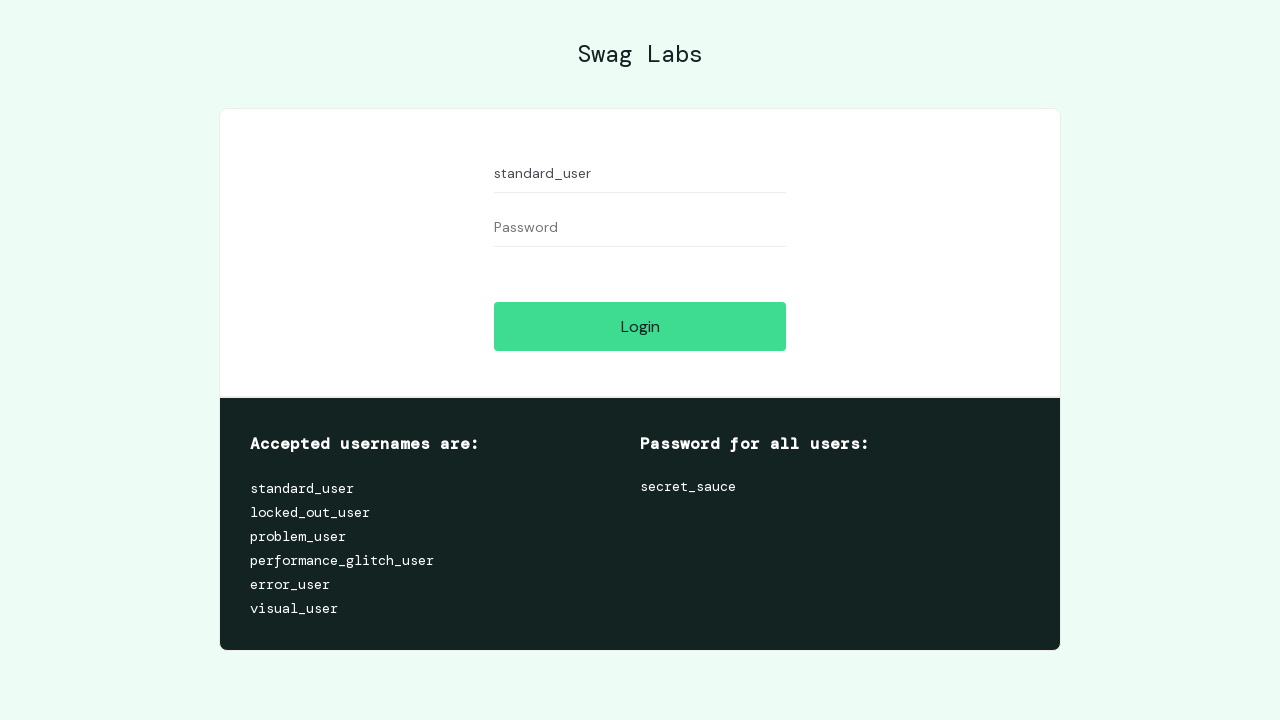

Filled password field with 'secret_sauce' on input[name='password']
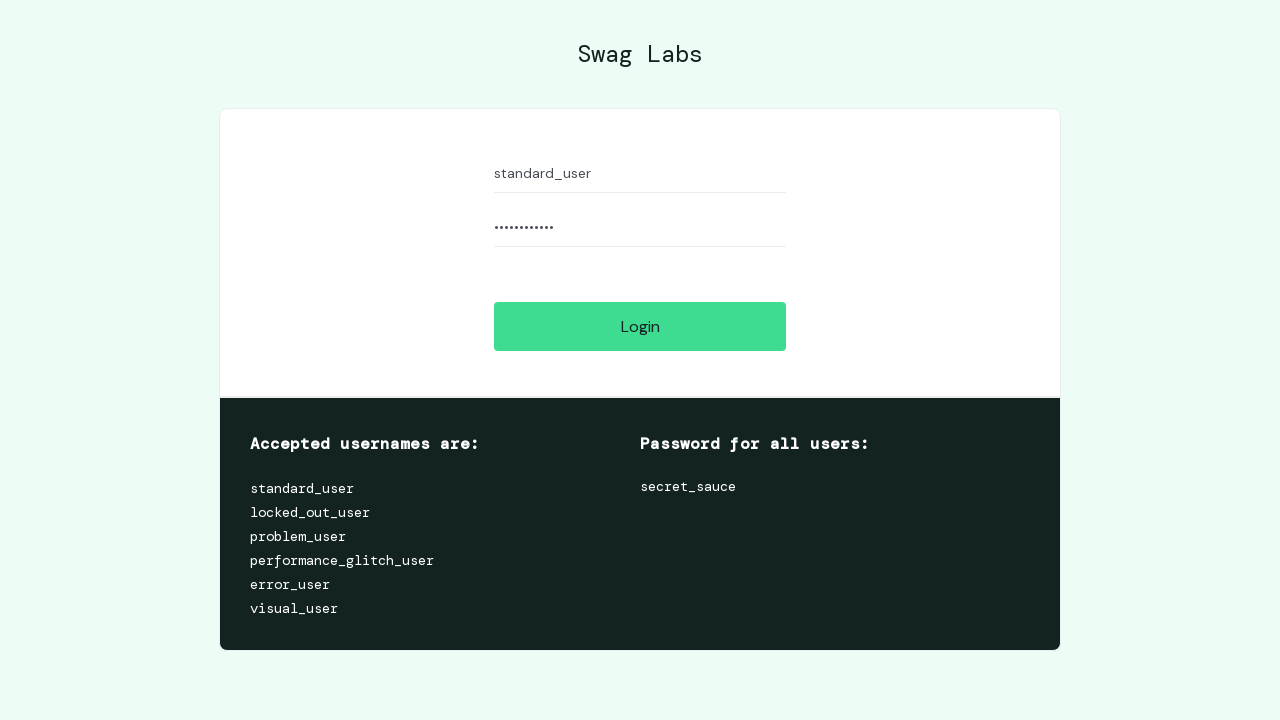

Clicked login button at (640, 326) on .submit-button.btn_action
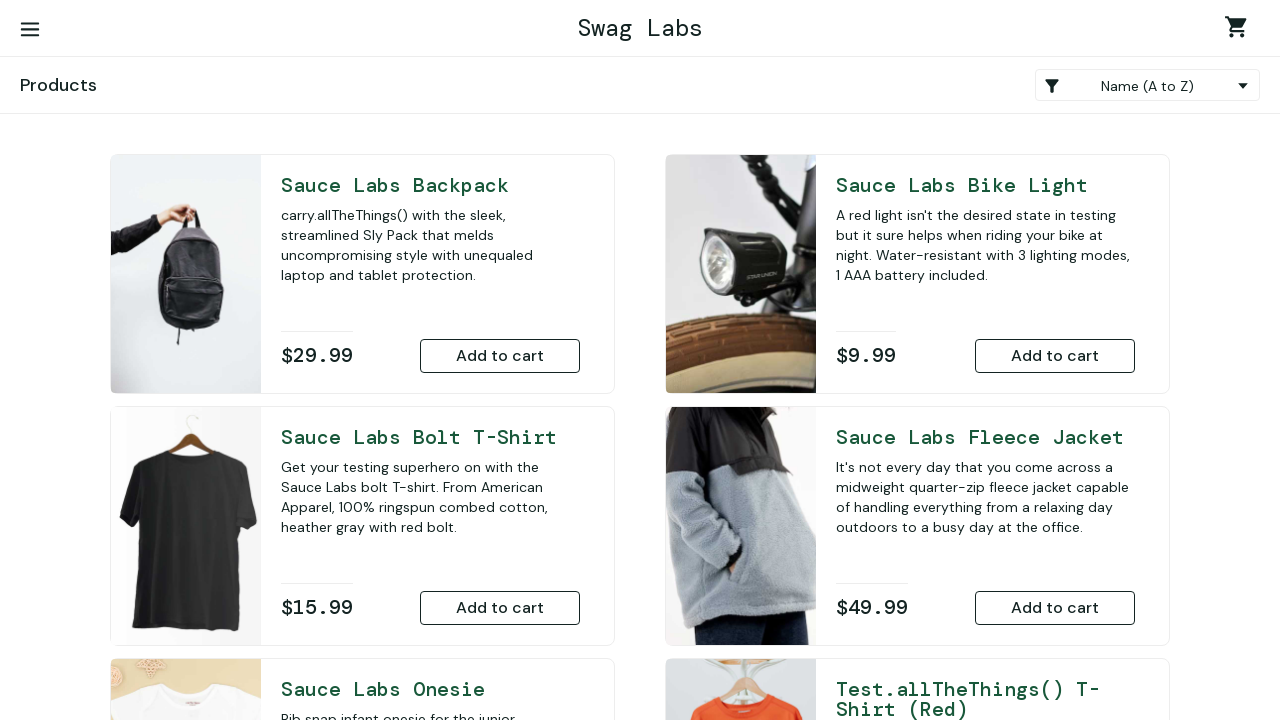

Inventory page loaded successfully
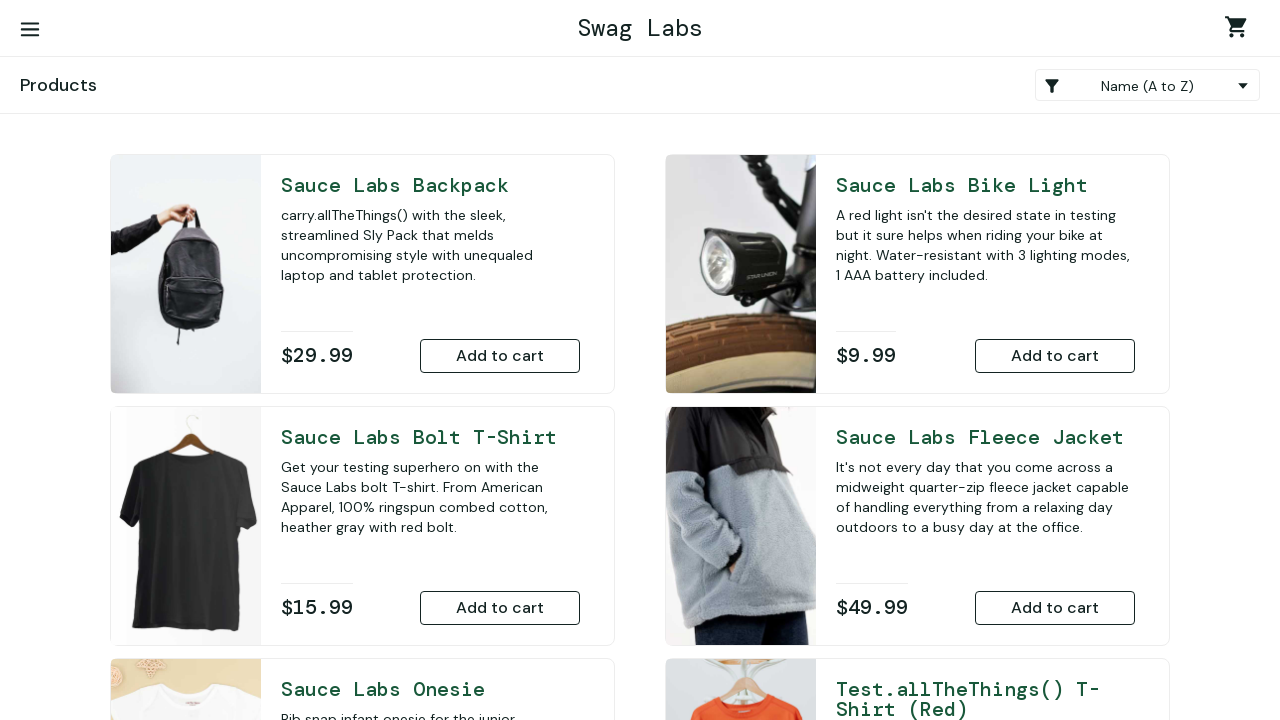

Retrieved product name: Sauce Labs Backpack
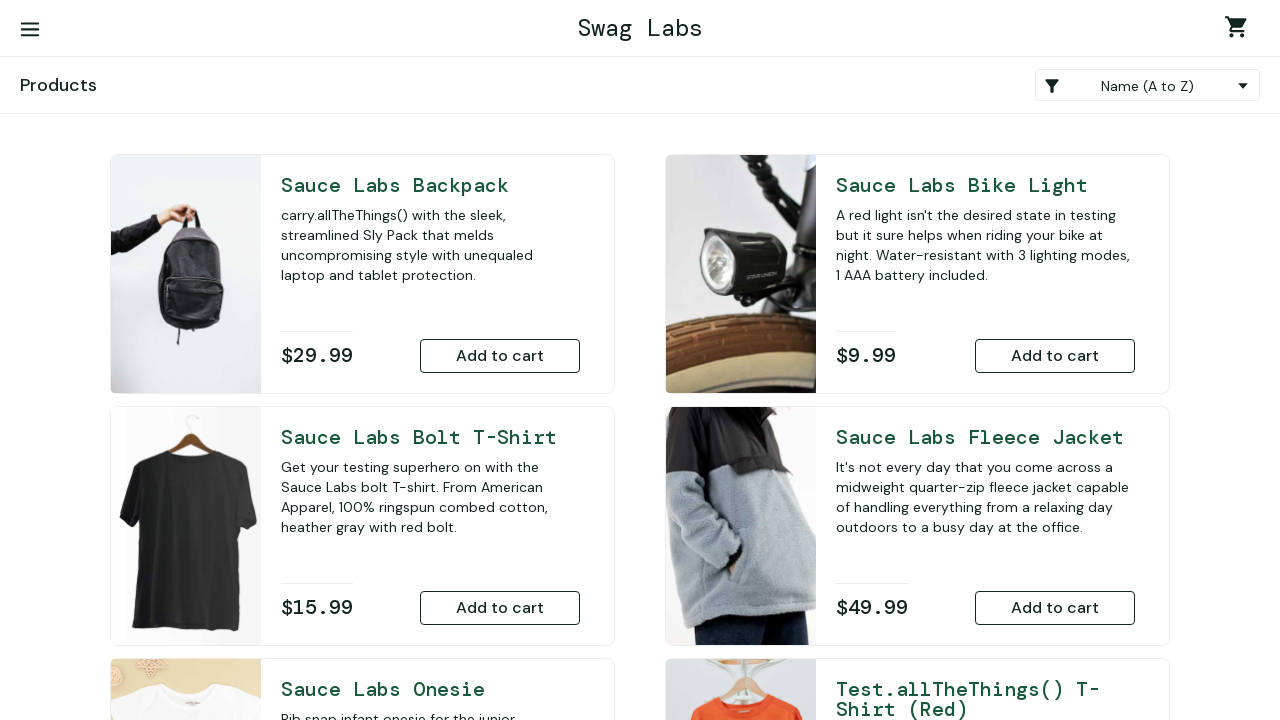

Retrieved product price: $29.99
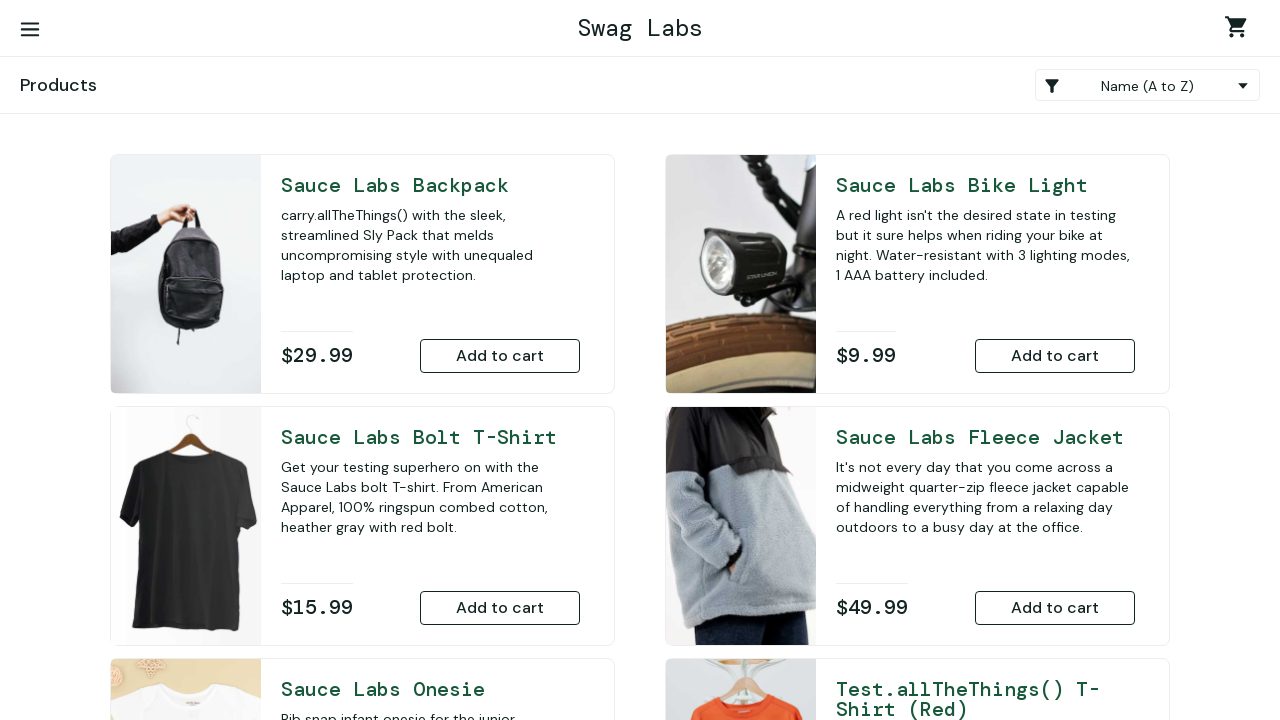

Clicked add to cart button for Sauce Labs Backpack at (500, 356) on button[name='add-to-cart-sauce-labs-backpack']
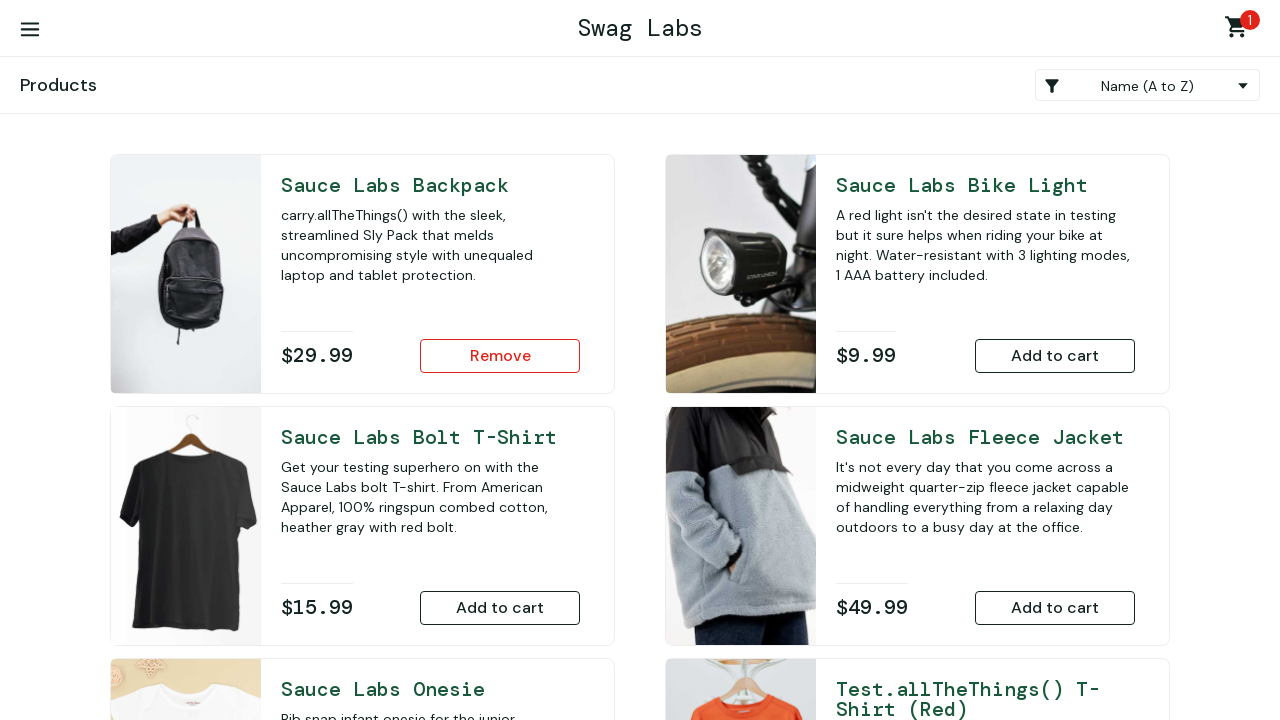

Clicked shopping cart icon to navigate to cart at (1240, 30) on xpath=//span[@class='shopping_cart_badge']/ancestor::a
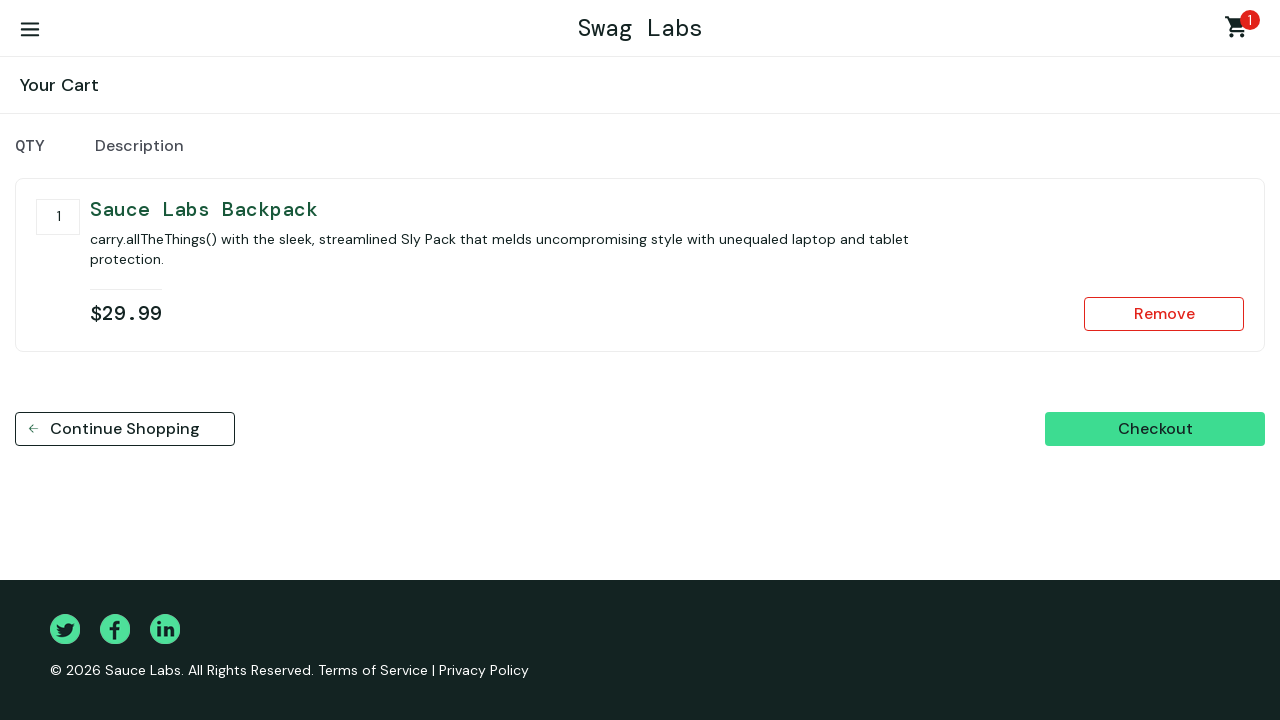

Cart page loaded successfully
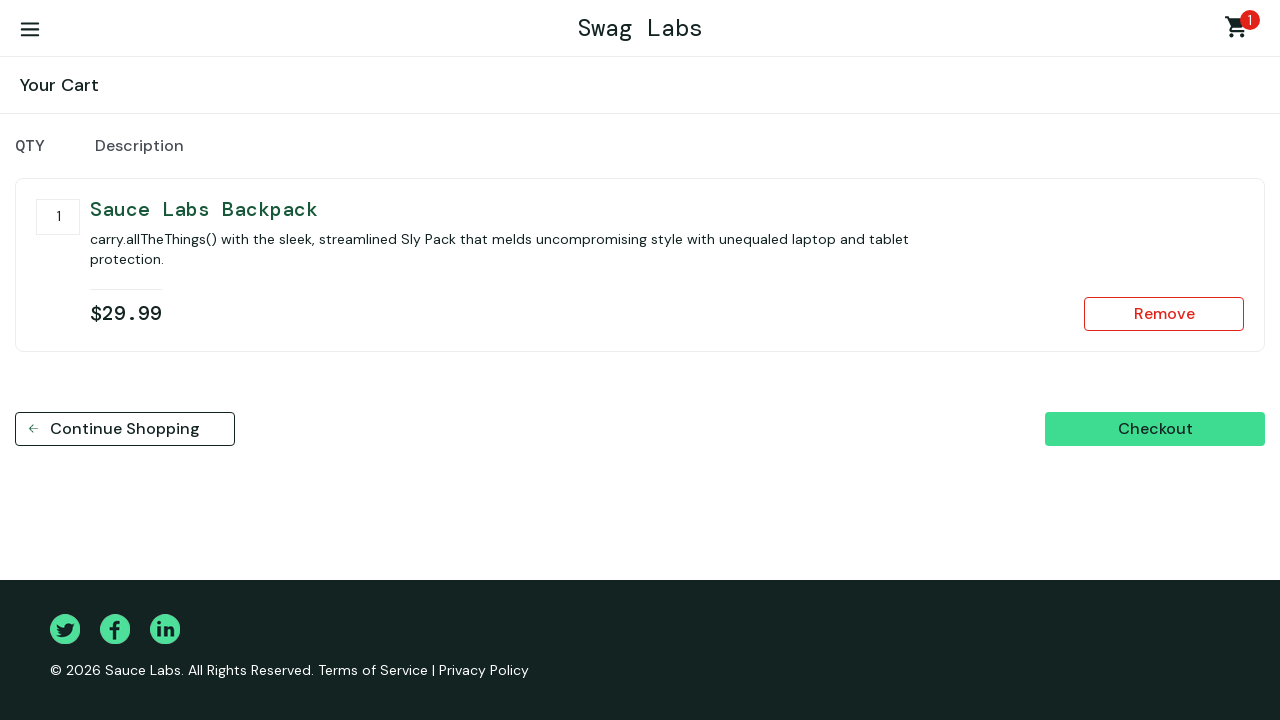

Retrieved product name from cart
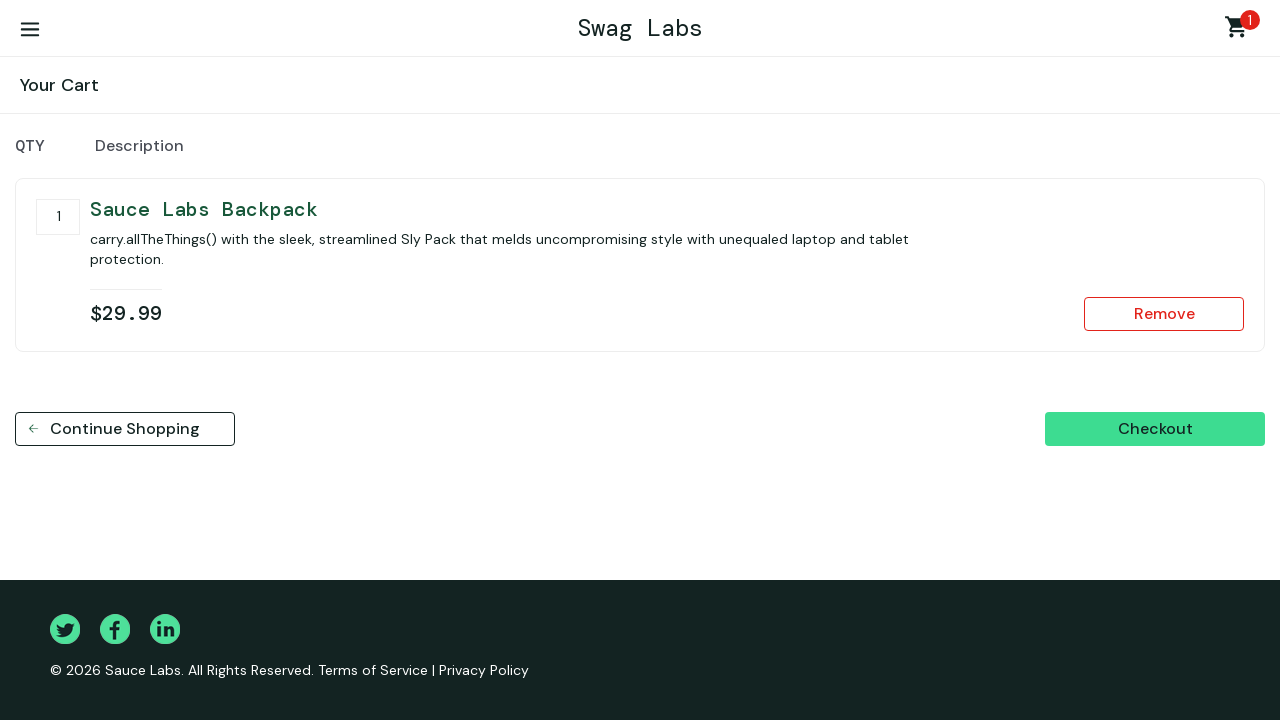

Retrieved product price from cart
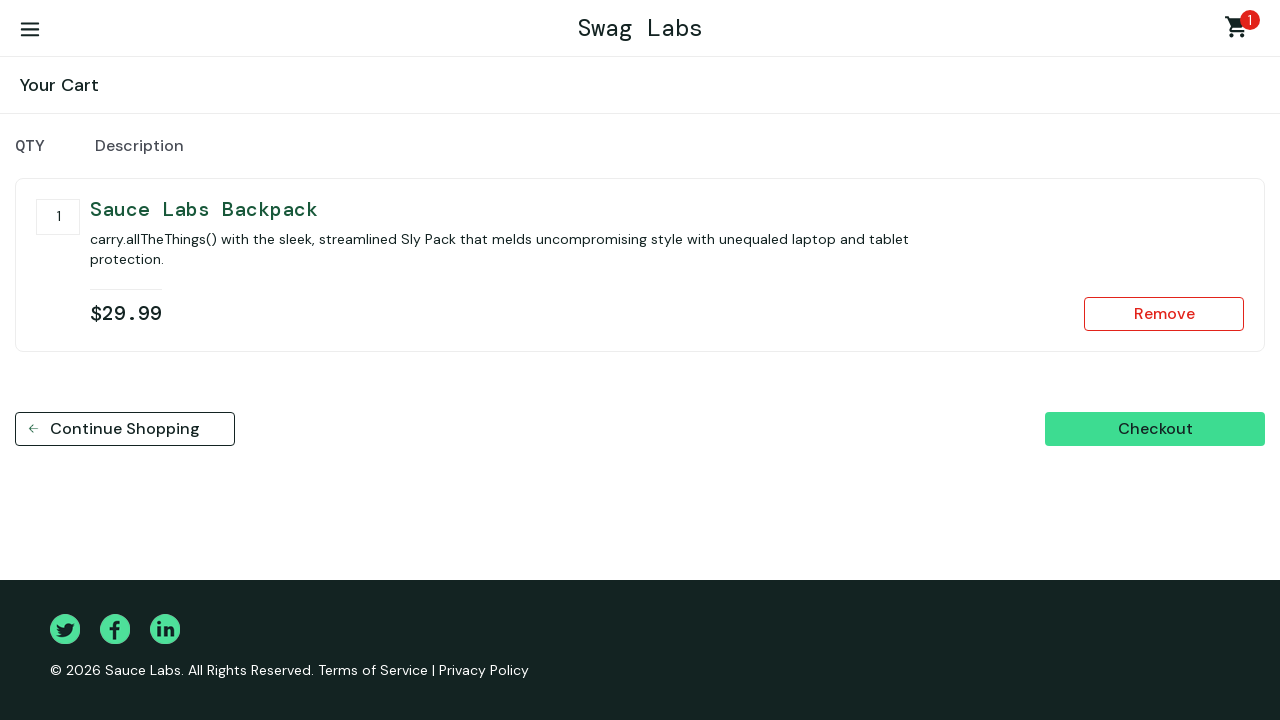

Verified product name matches between inventory and cart
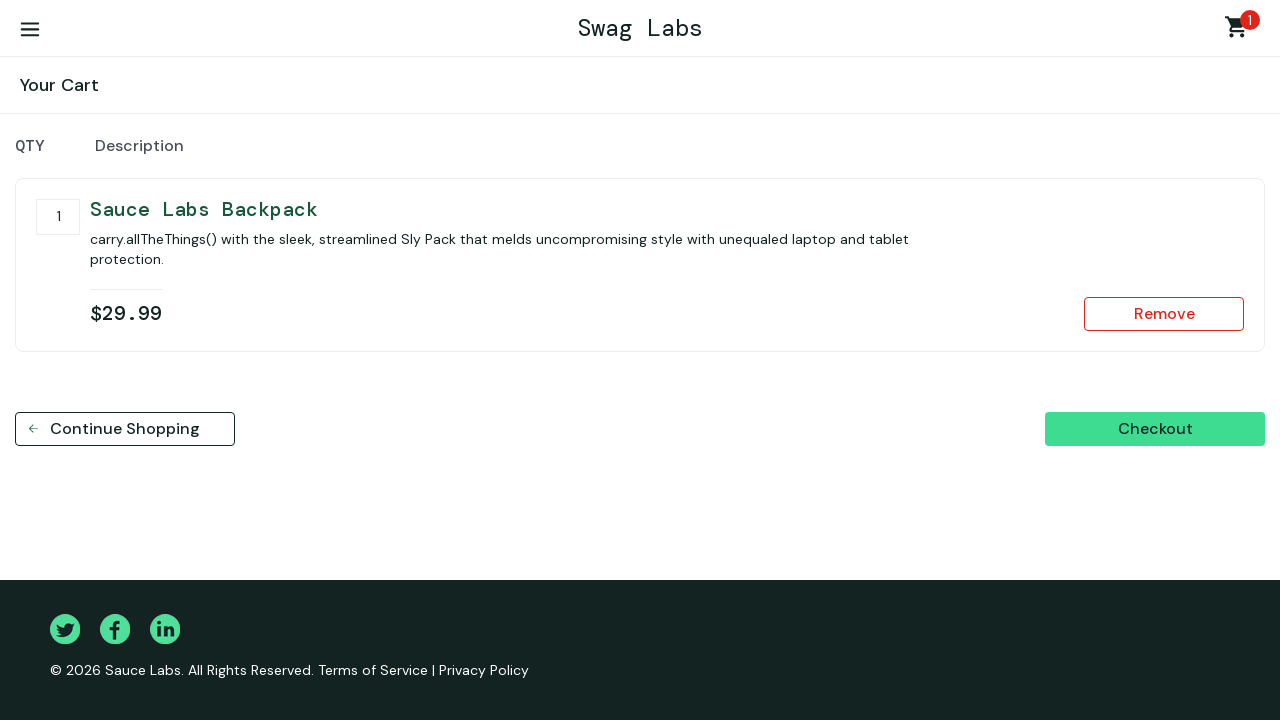

Verified product price matches between inventory and cart
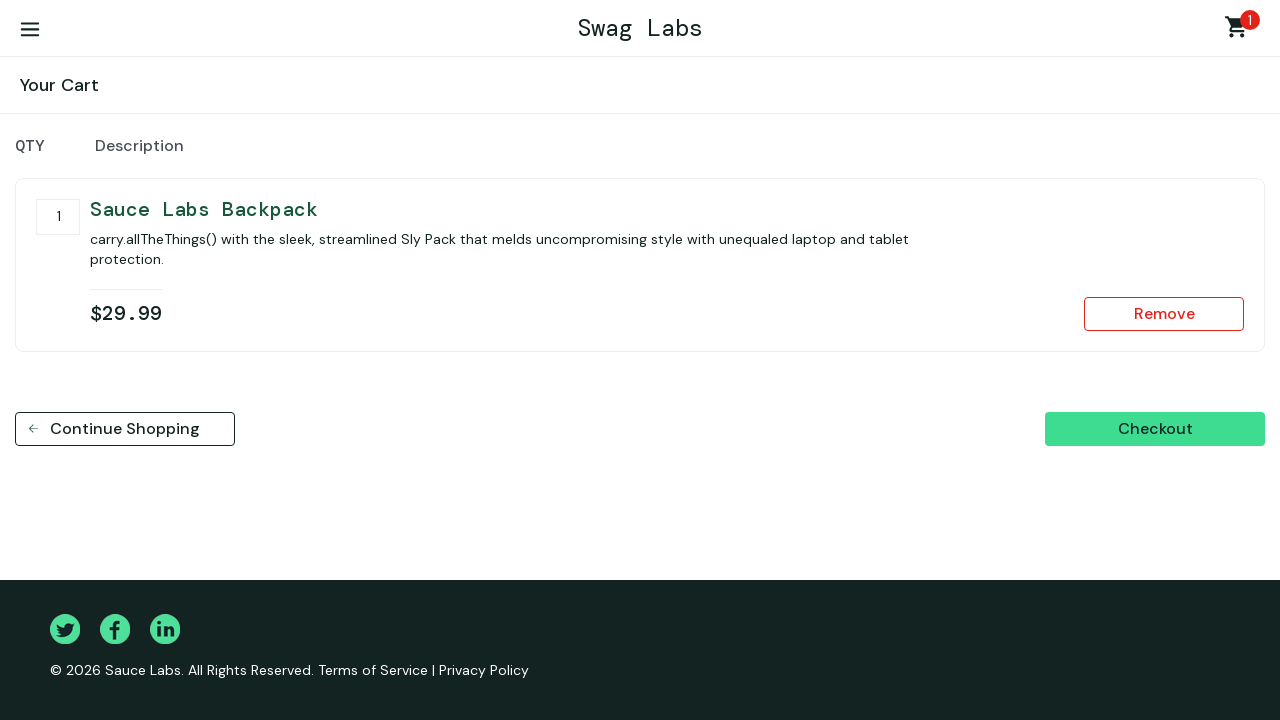

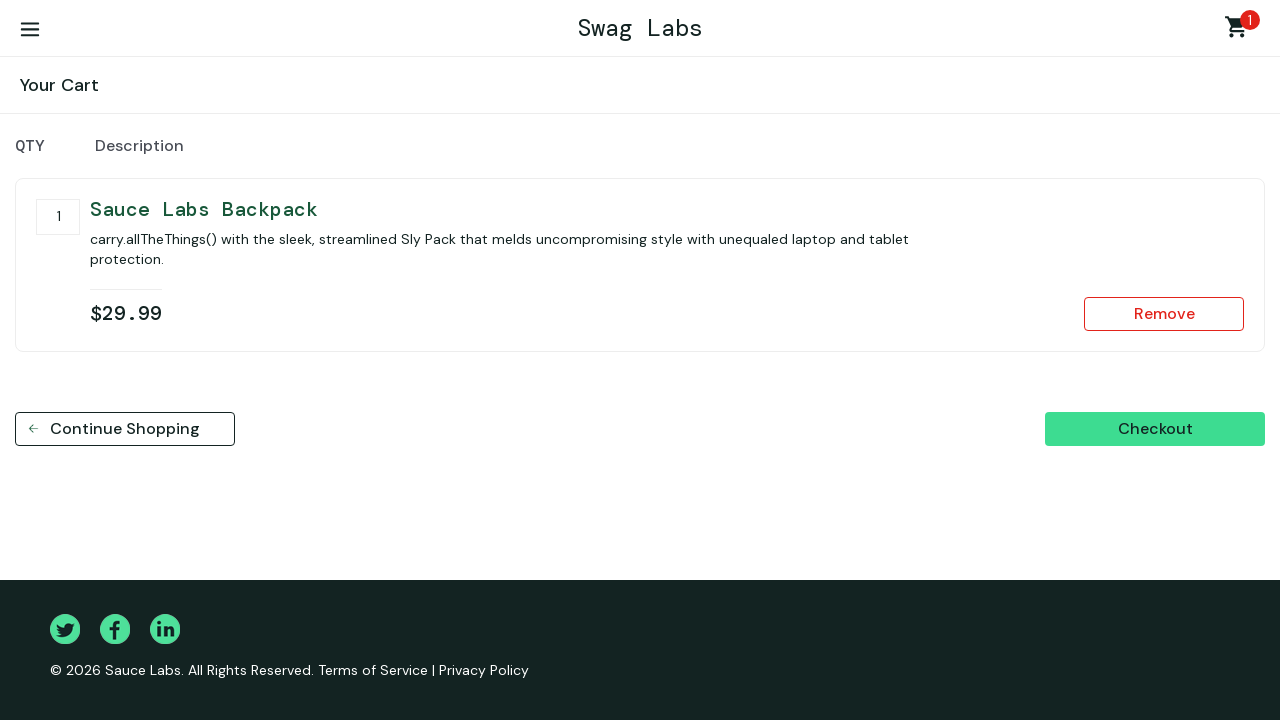